Solves a math problem on a web form by calculating a value, entering it in a text field, selecting checkboxes and radio buttons, then submitting the form

Starting URL: http://suninjuly.github.io/math.html

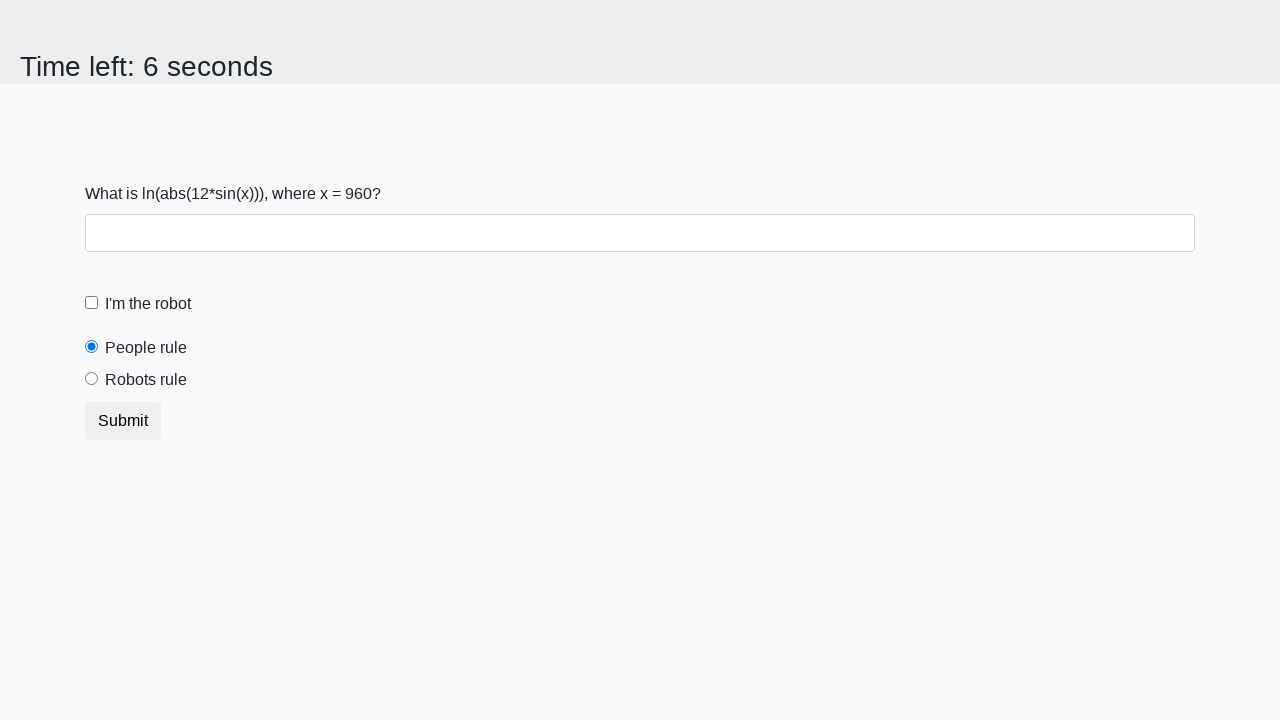

Retrieved x value from the page
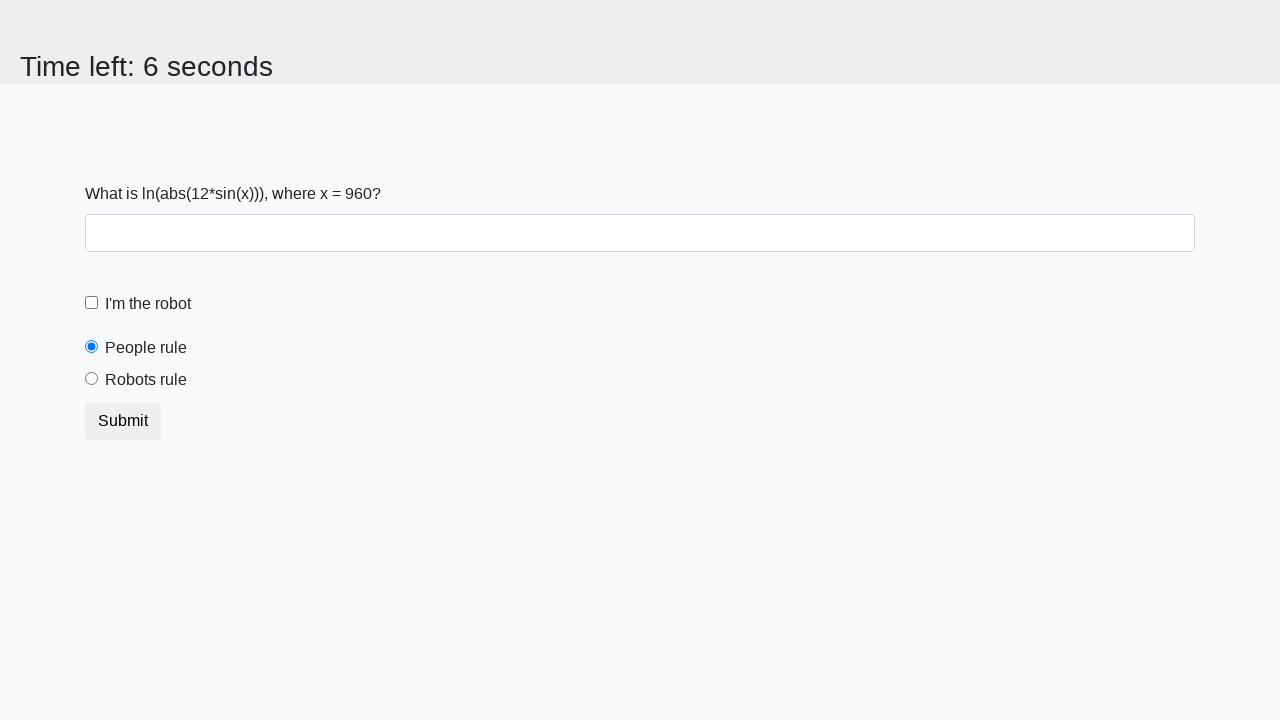

Calculated math formula result
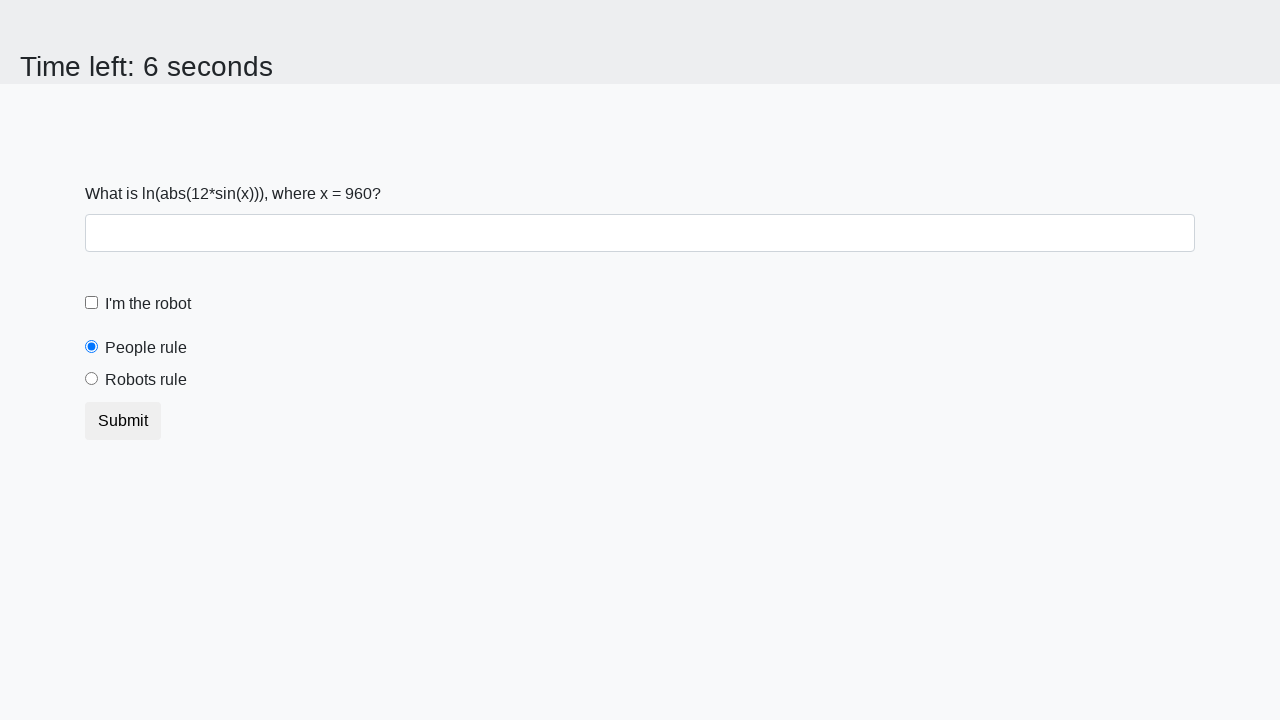

Entered calculated answer in the answer field on #answer
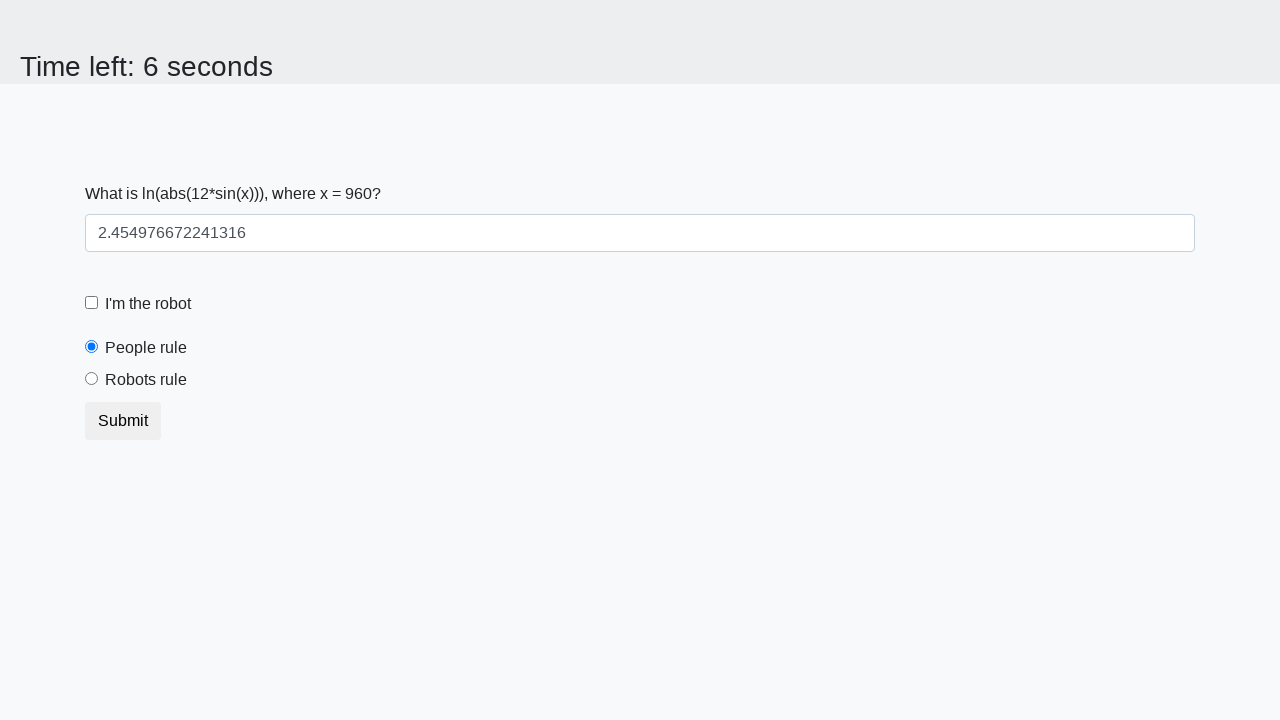

Checked the robot checkbox at (92, 303) on #robotCheckbox
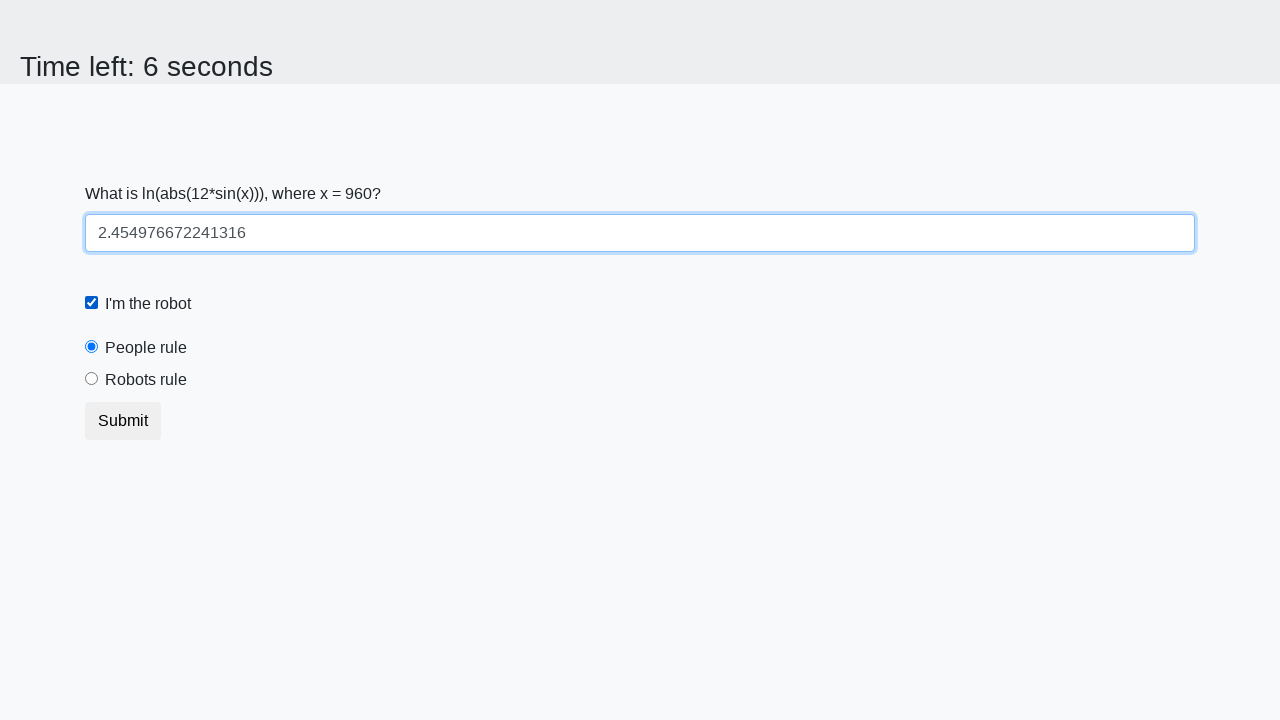

Selected the 'robots rule' radio button at (92, 379) on #robotsRule
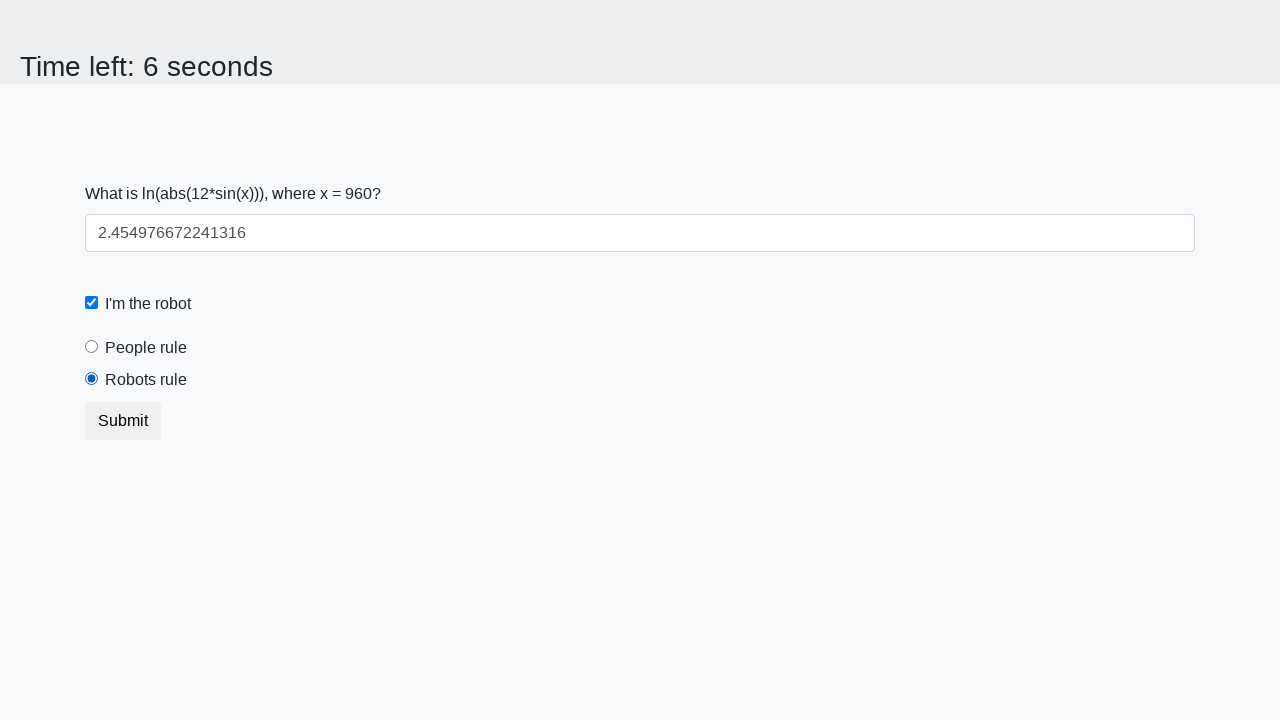

Clicked submit button to submit the form at (123, 421) on .btn-default
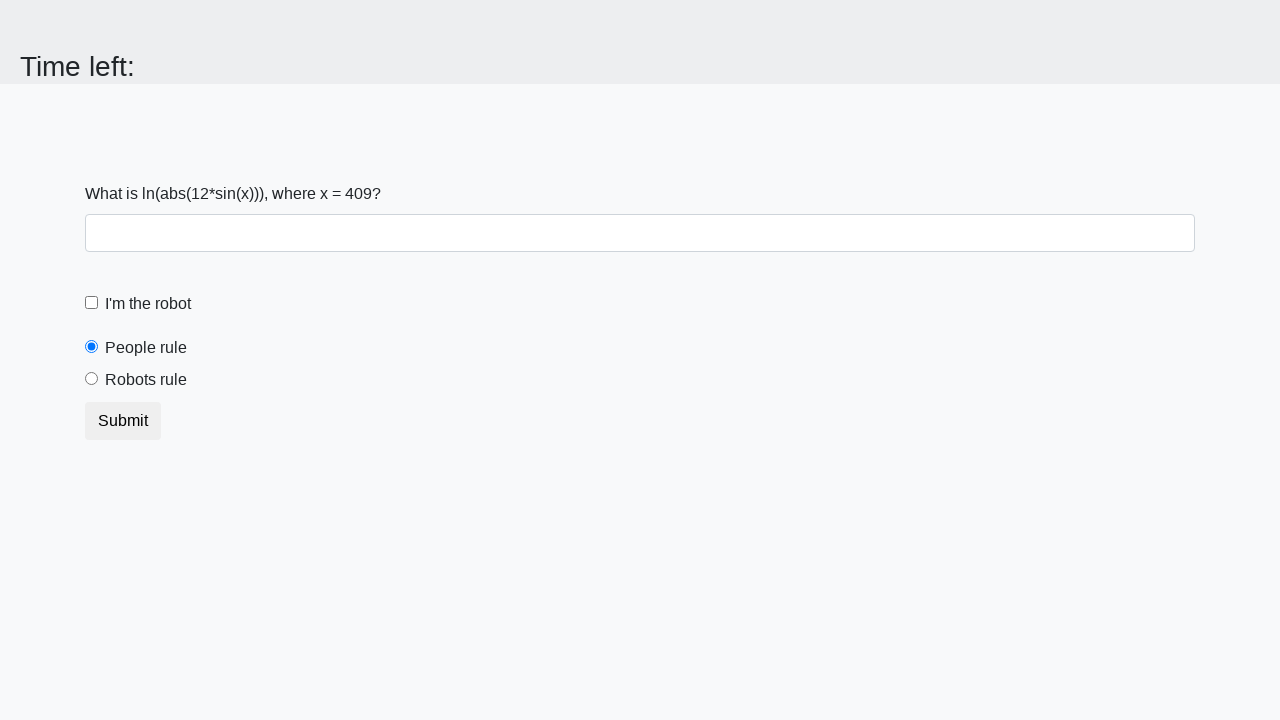

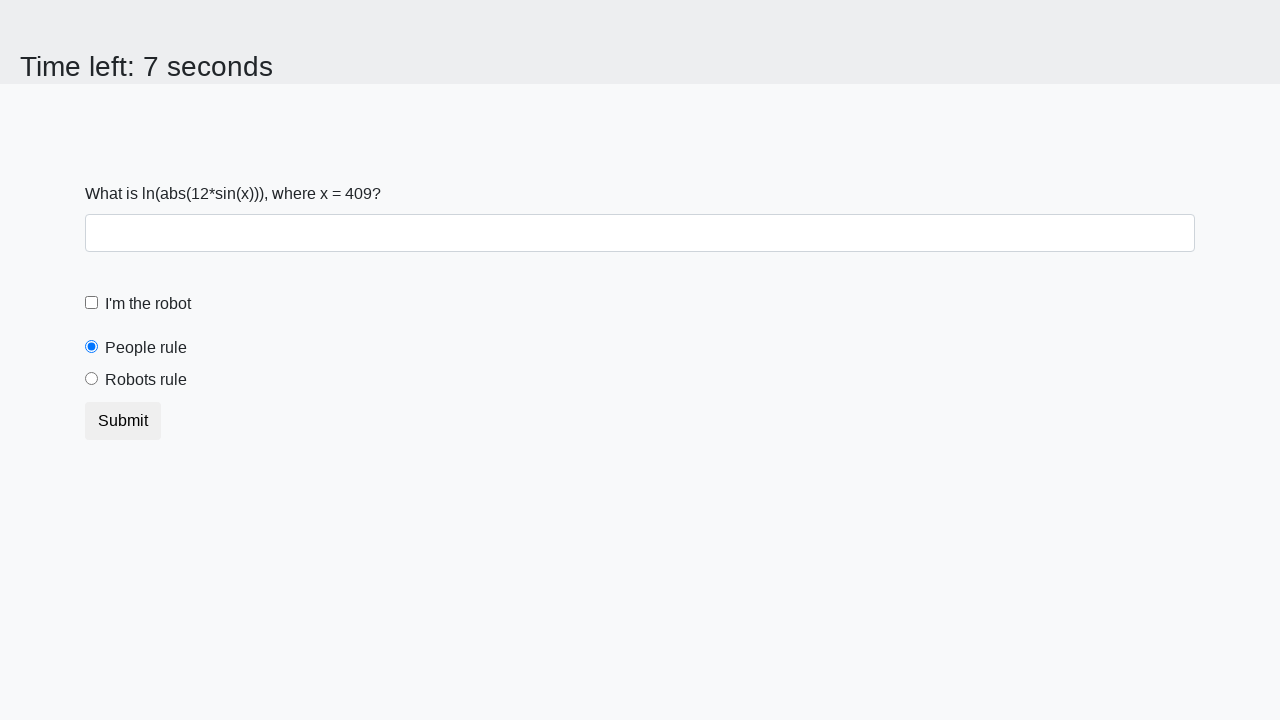